Tests a simple form by clicking the submit button on a GitHub Pages hosted form

Starting URL: http://suninjuly.github.io/simple_form_find_task.html

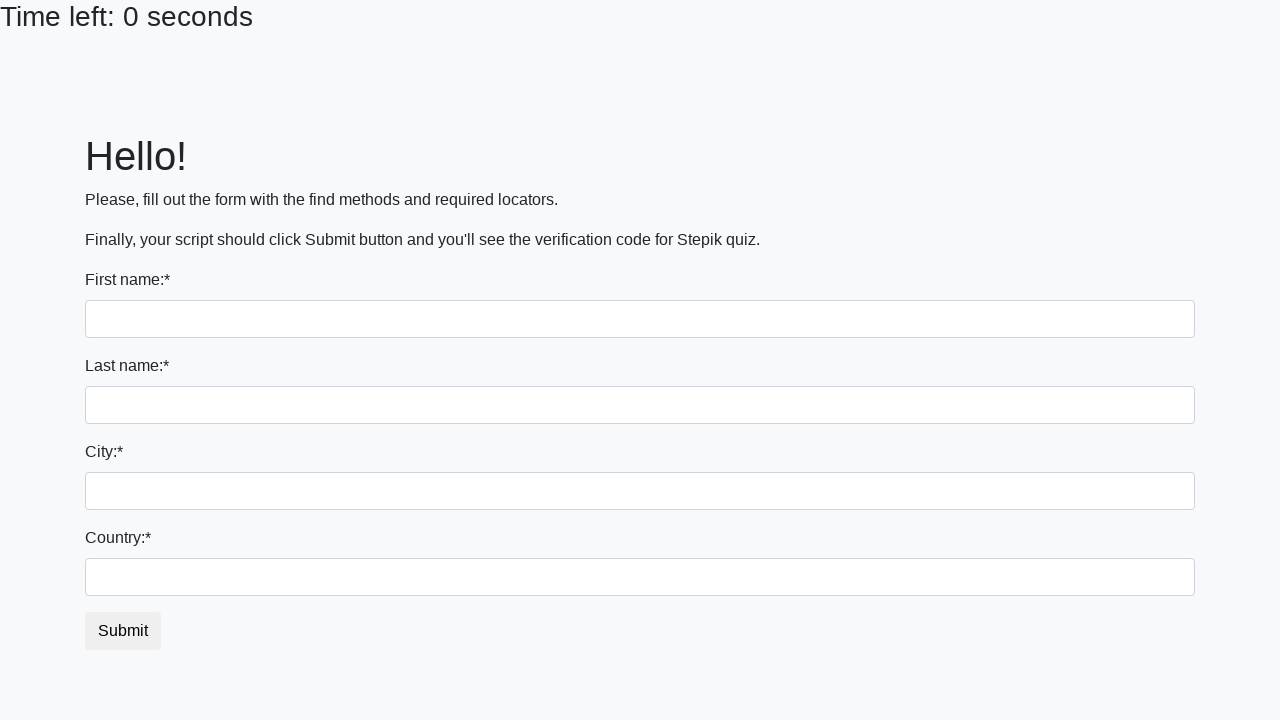

Clicked the submit button on the simple form at (123, 631) on #submit_button
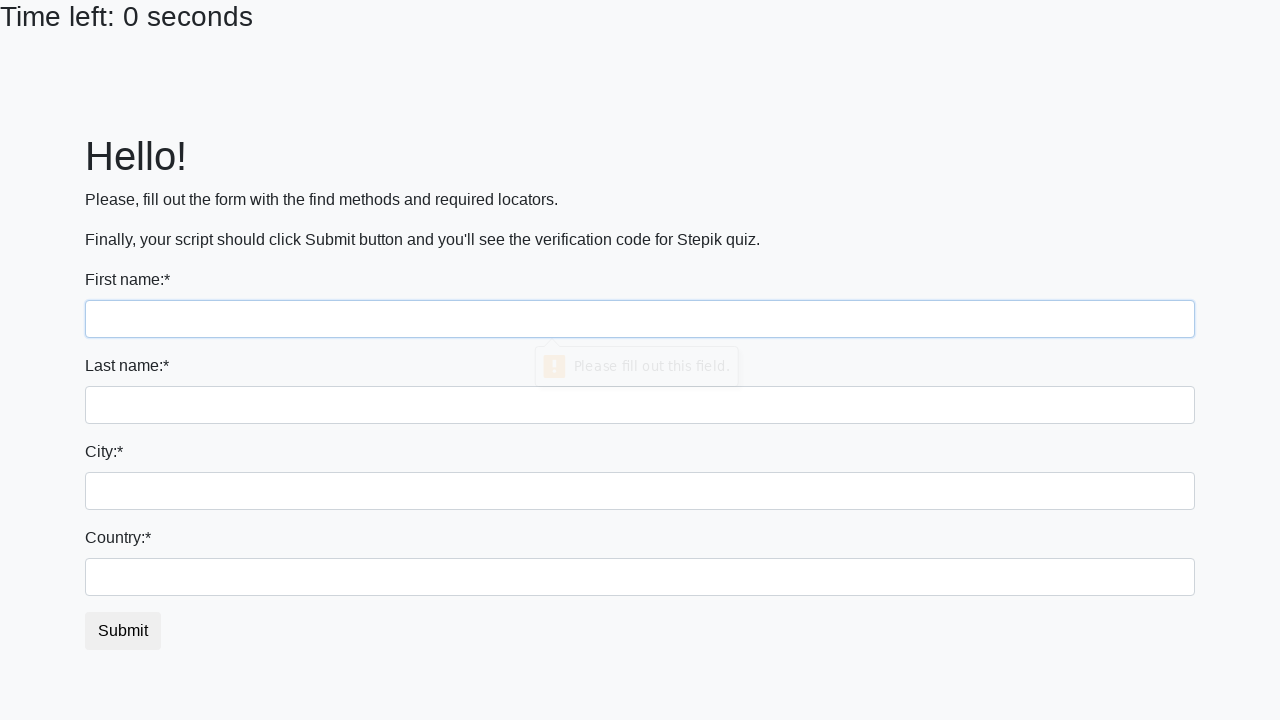

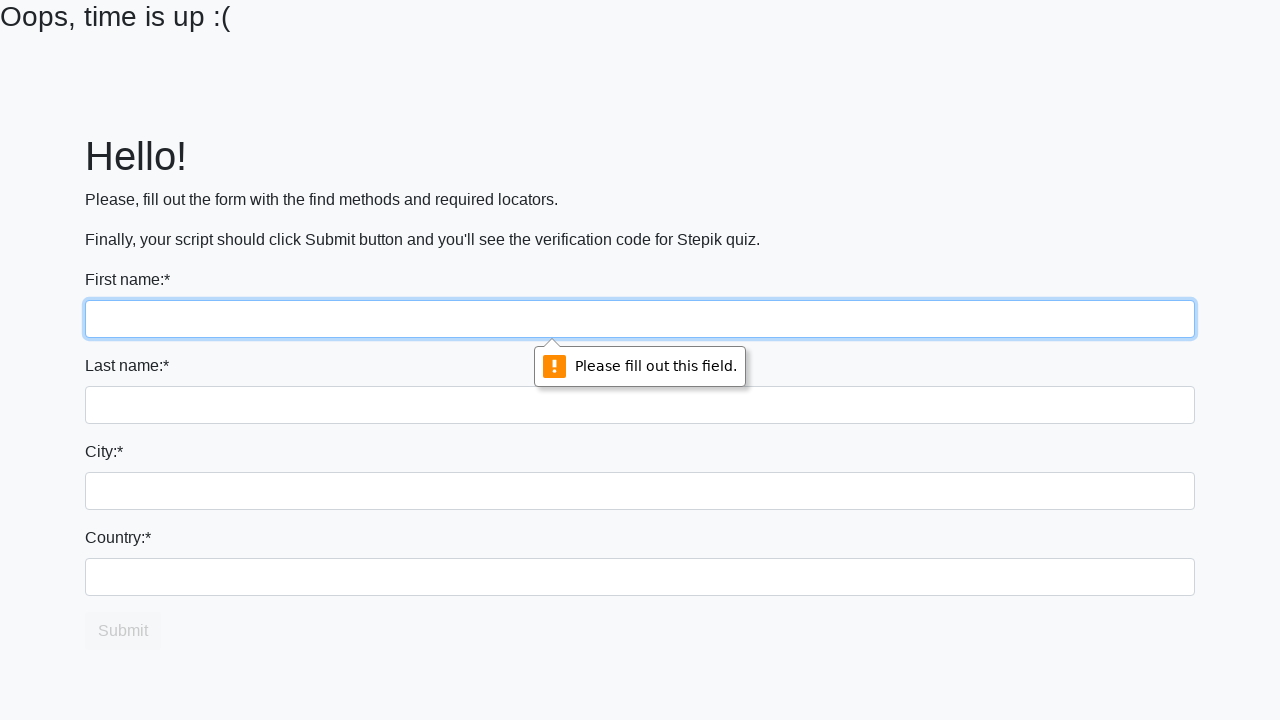